Tests a practice form by filling in email, password, name fields, checking a checkbox, selecting a radio button, submitting the form, and verifying the success message appears

Starting URL: https://rahulshettyacademy.com/angularpractice

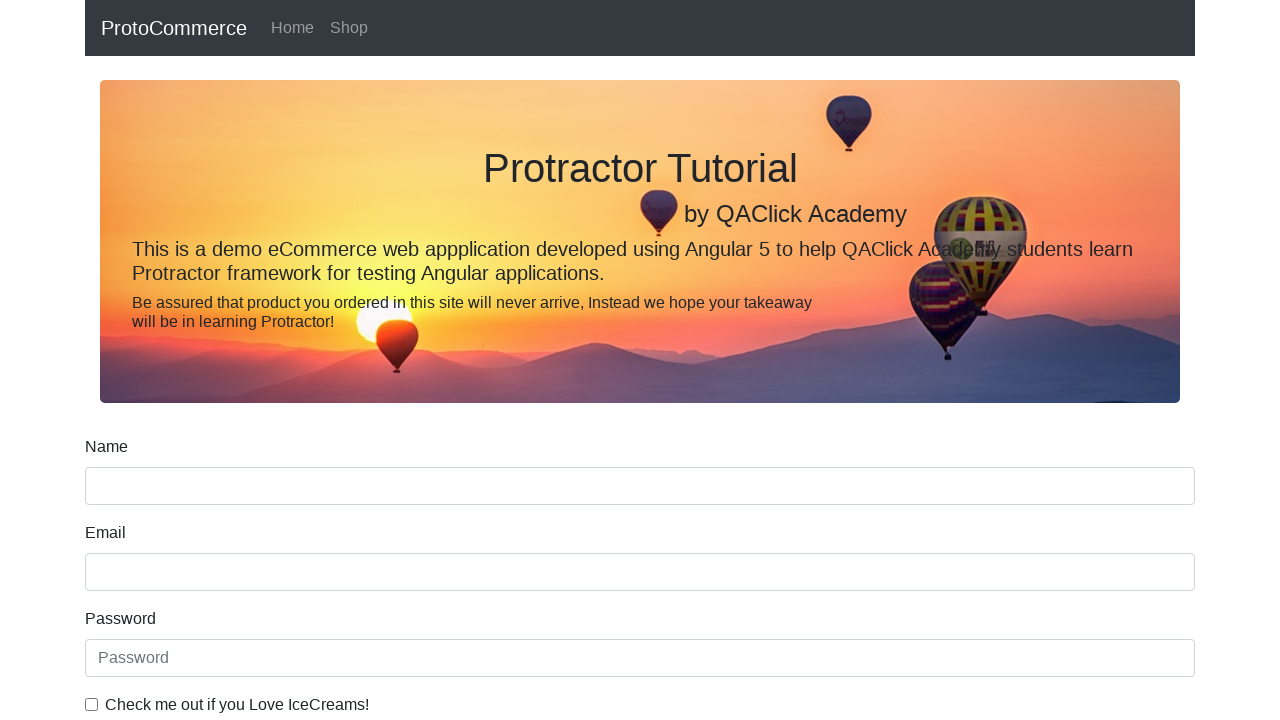

Filled email field with 'hello@gmail.com' on input[name='email']
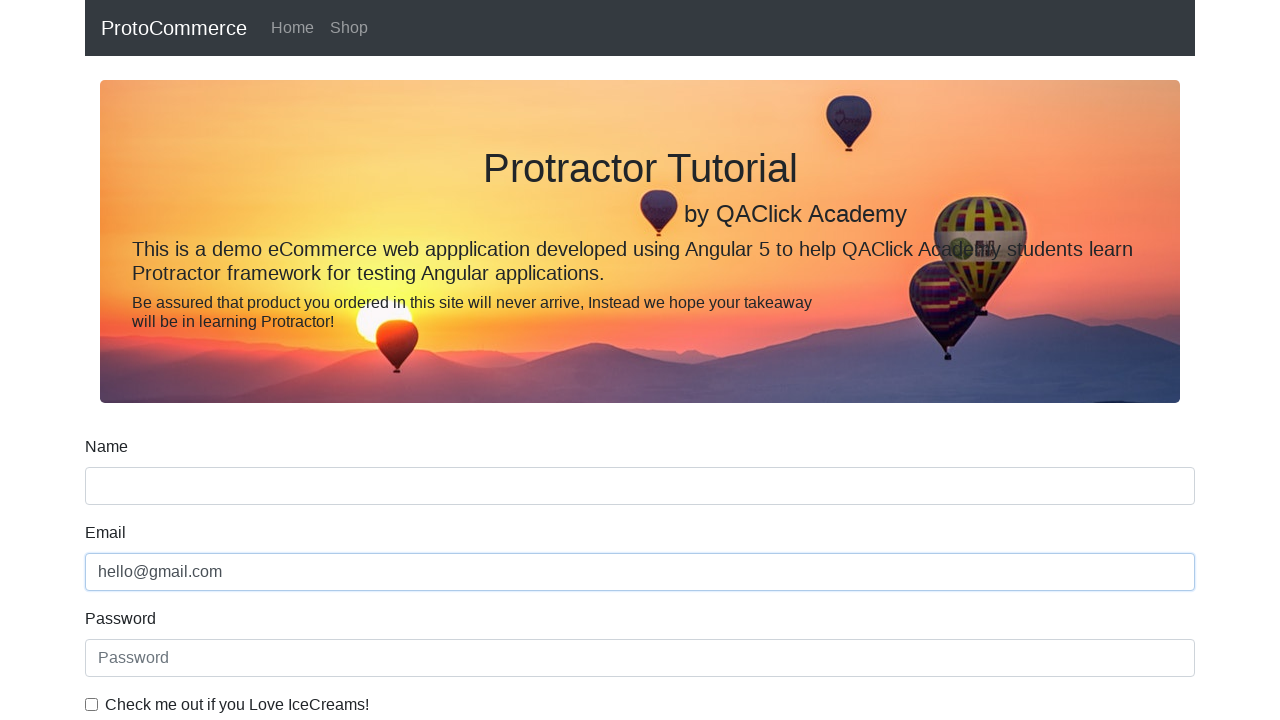

Filled password field with '123456' on #exampleInputPassword1
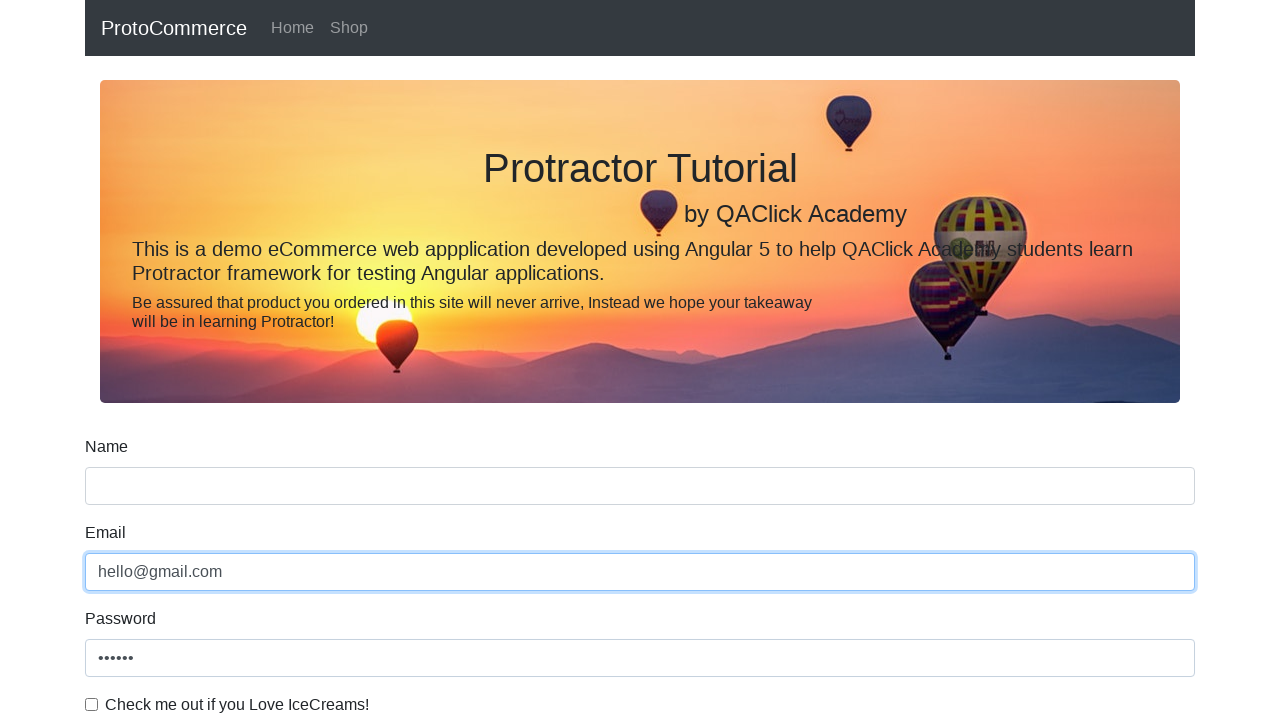

Checked the checkbox at (92, 704) on #exampleCheck1
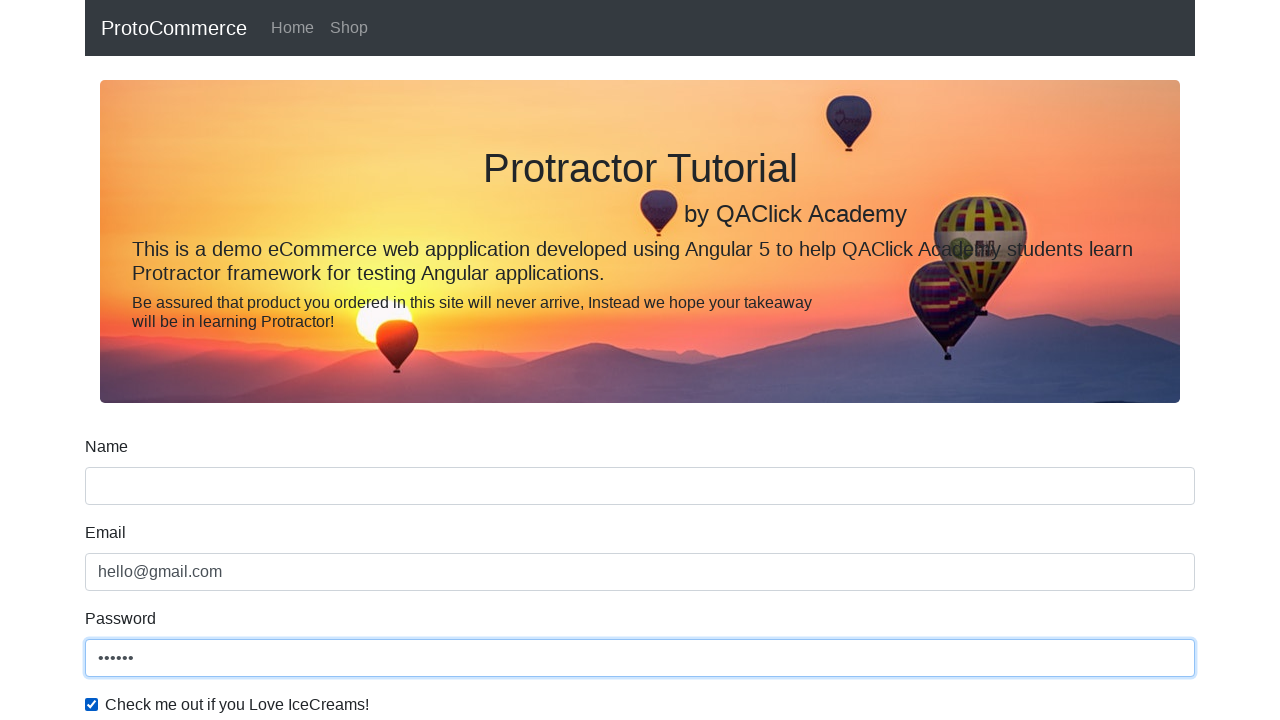

Filled name field with 'Paddy' on input[name='name']
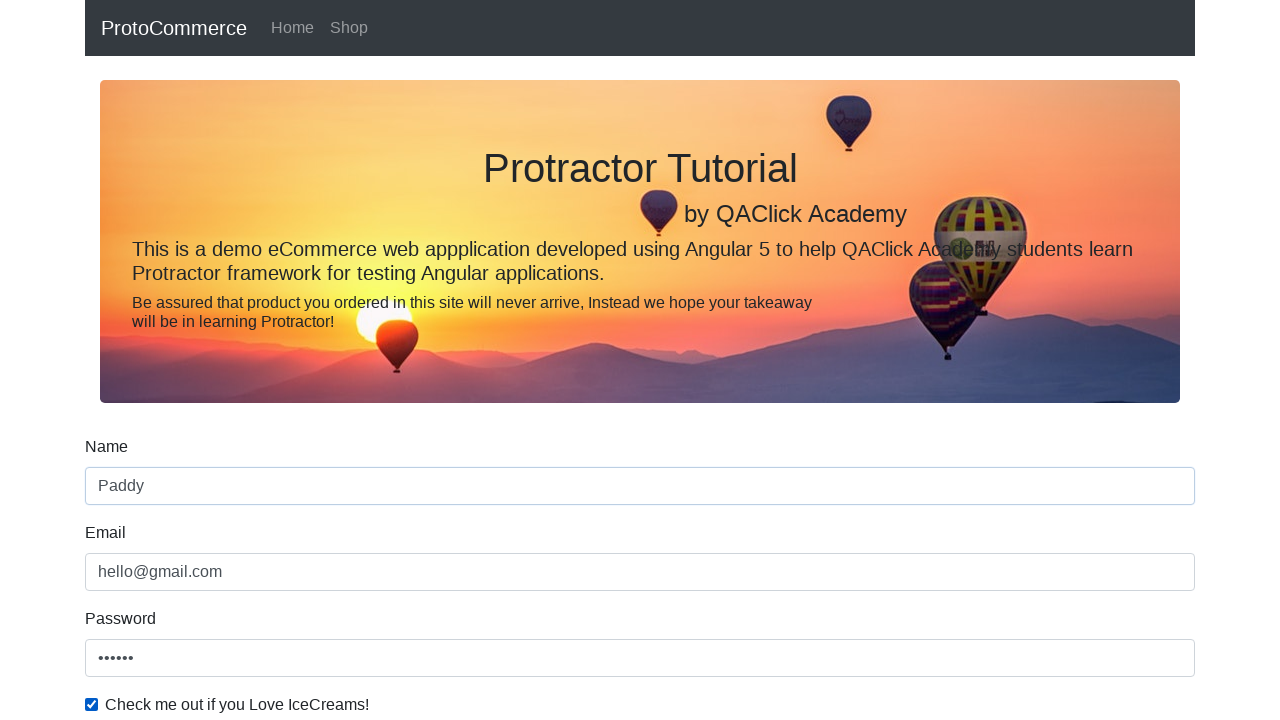

Selected radio button option at (238, 360) on #inlineRadio1
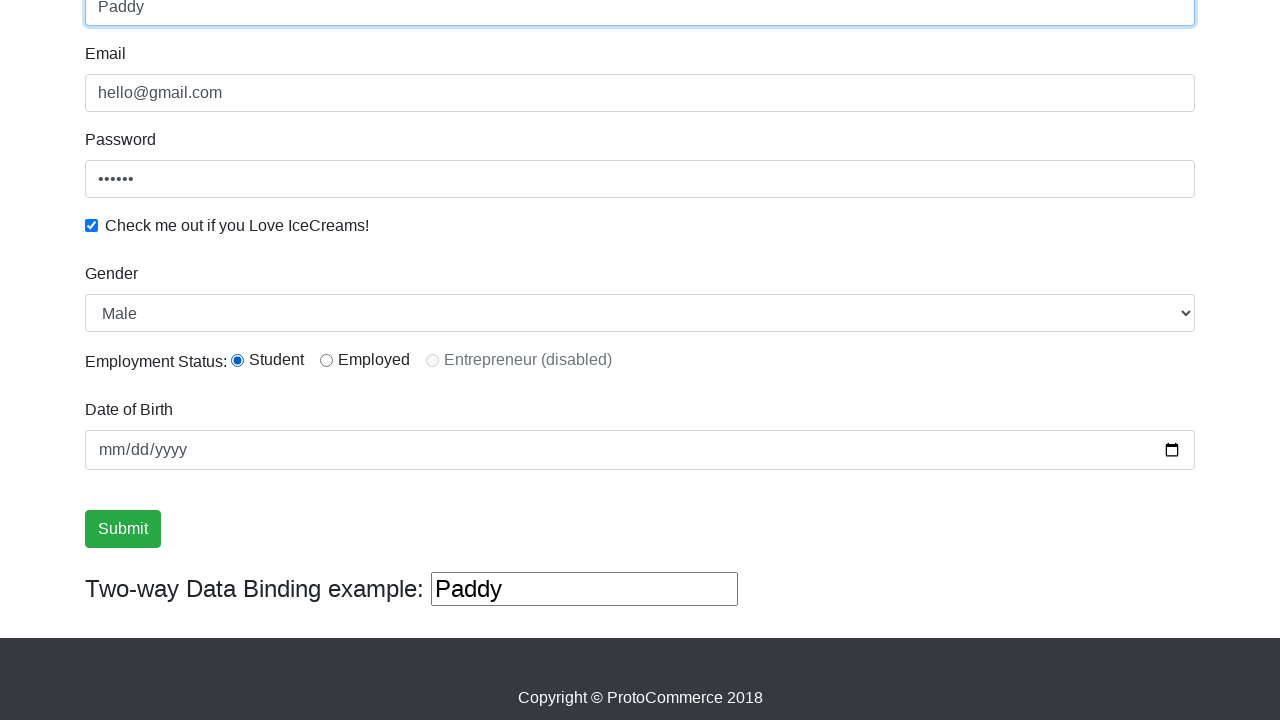

Submitted the form at (123, 529) on input[type='submit']
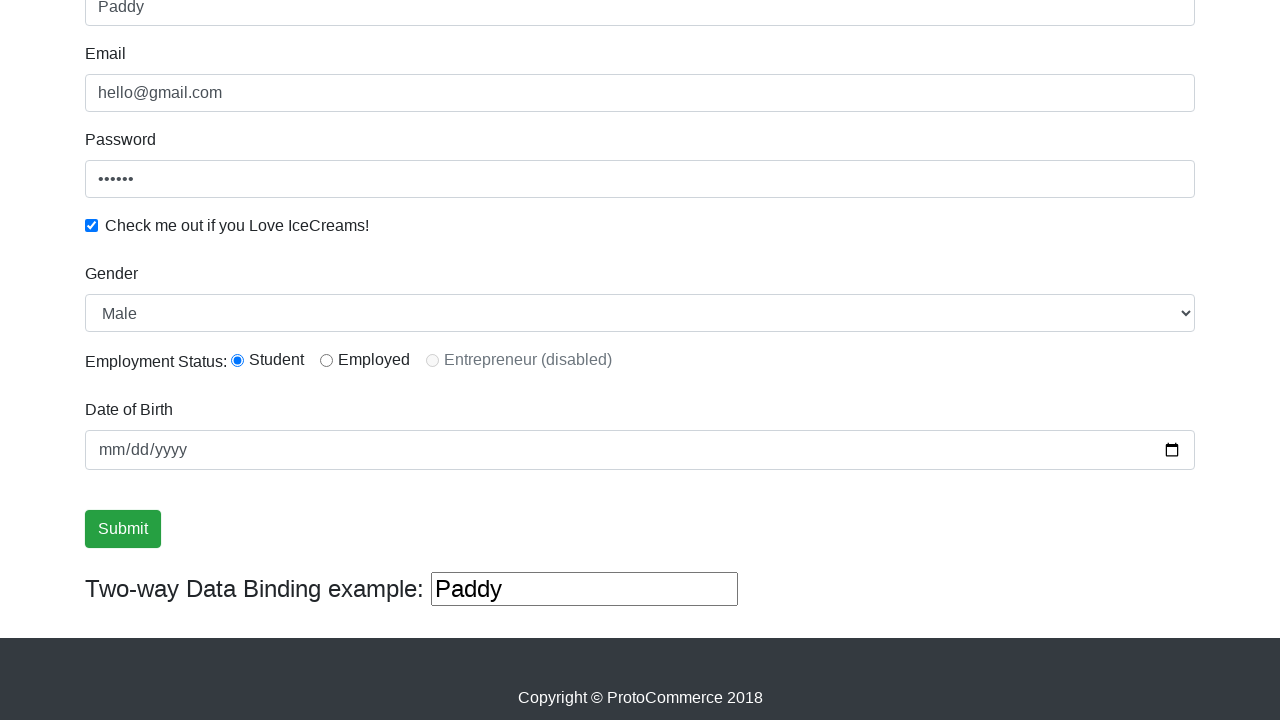

Success message appeared
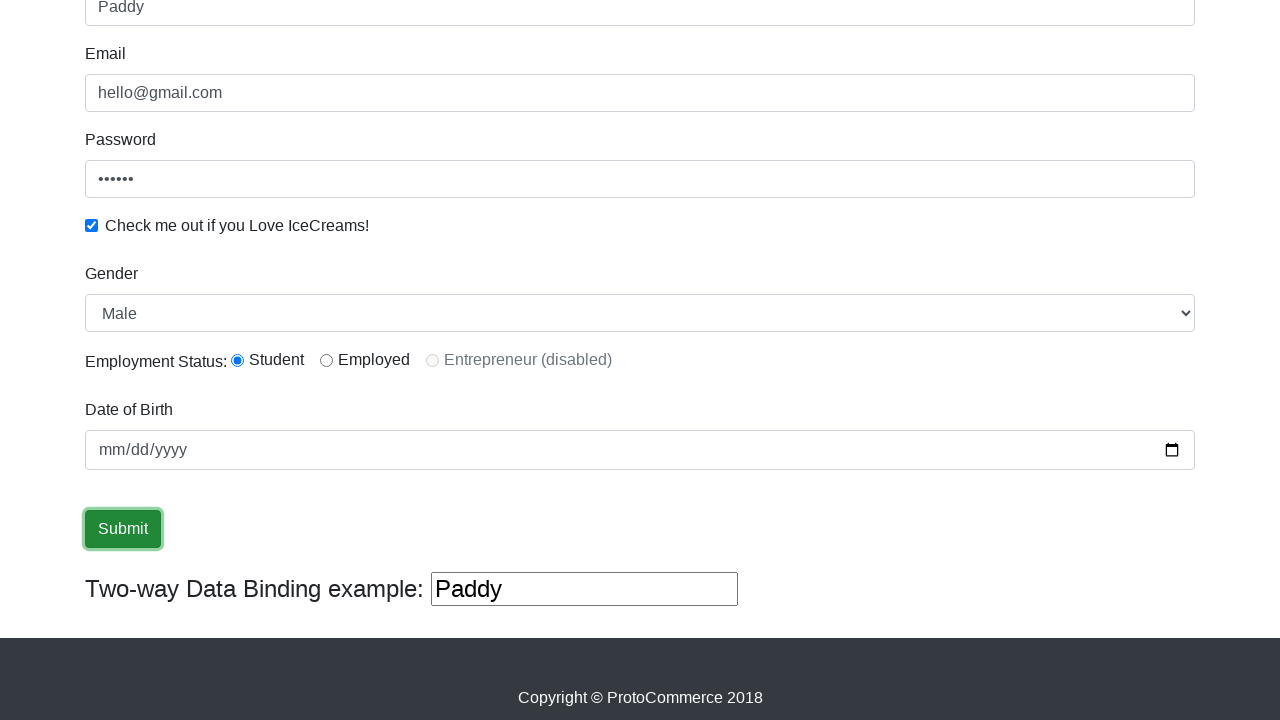

Retrieved success message text
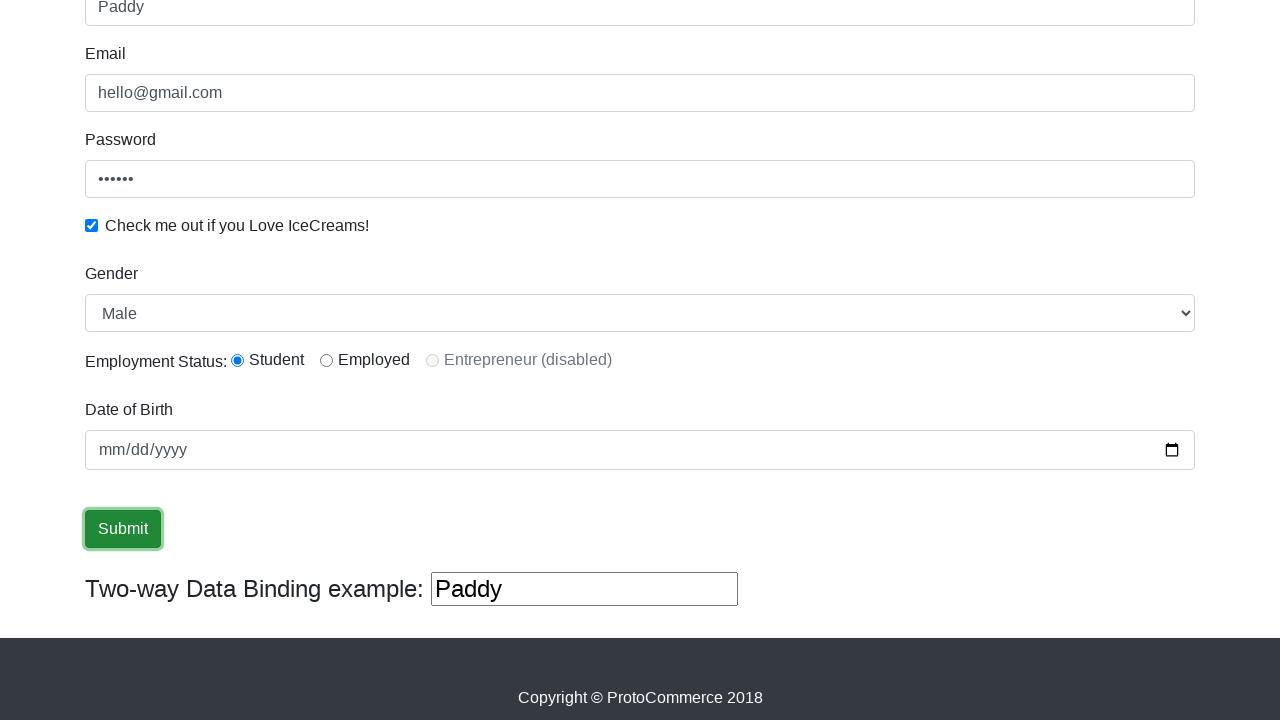

Verified success message contains 'Success'
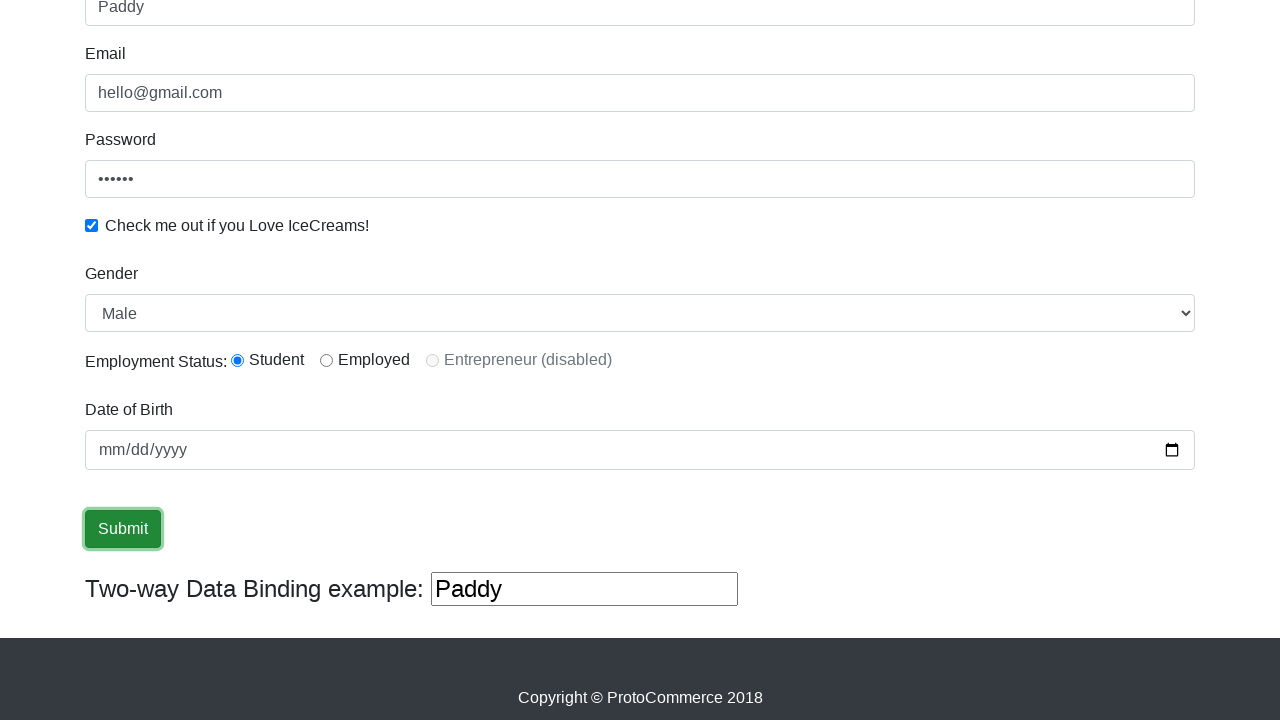

Filled third text input field with 'helloagain' on (//input[@type='text'])[3]
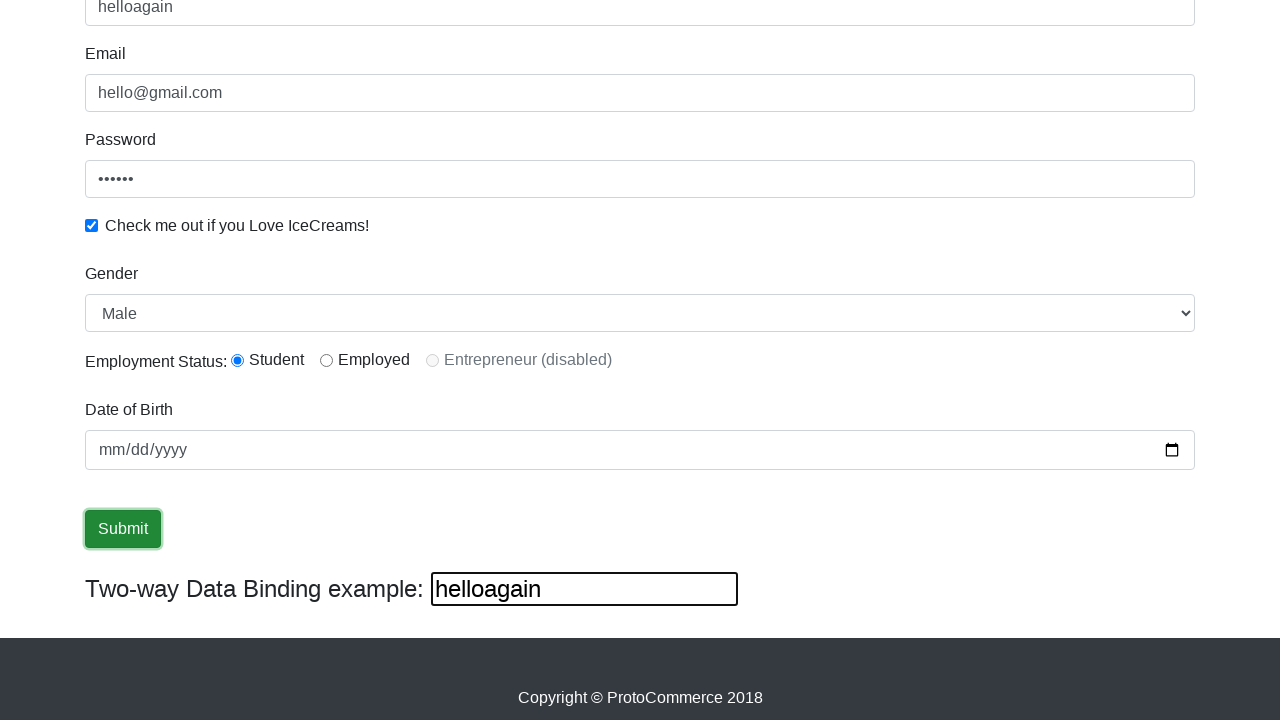

Cleared the third text input field on (//input[@type='text'])[3]
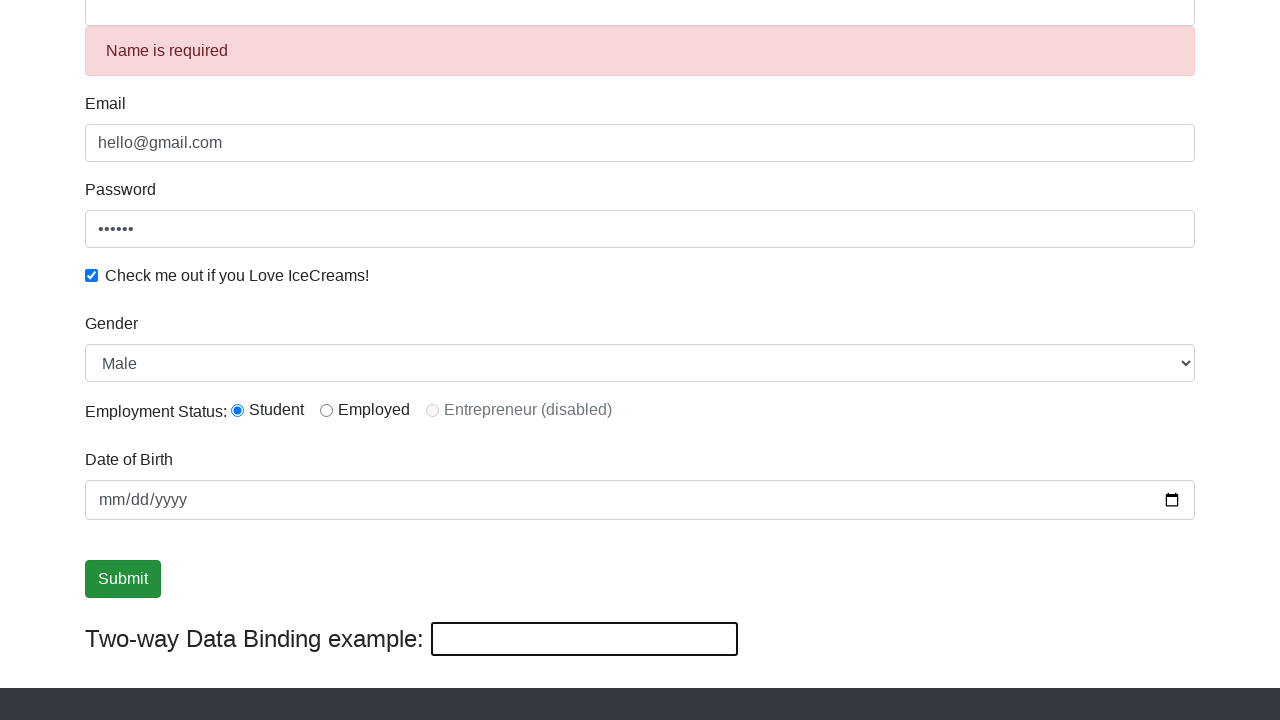

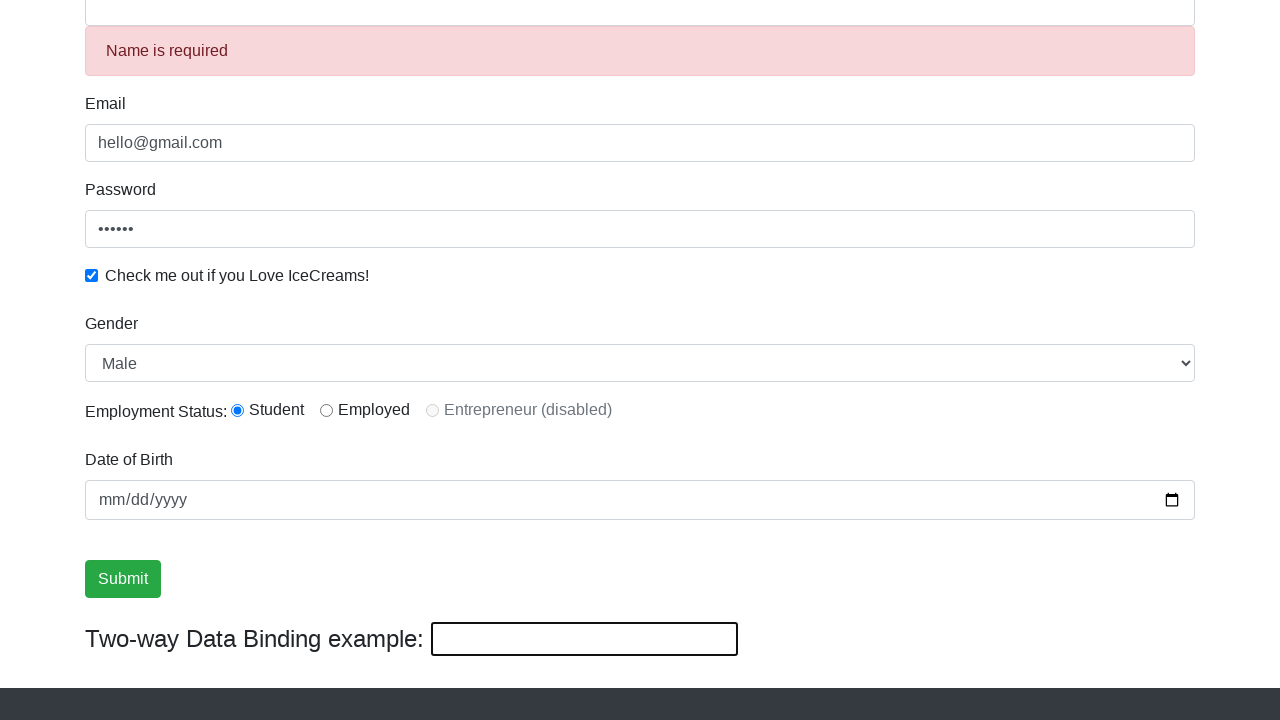